Tests file upload functionality by selecting a file and submitting the form

Starting URL: http://the-internet.herokuapp.com/upload

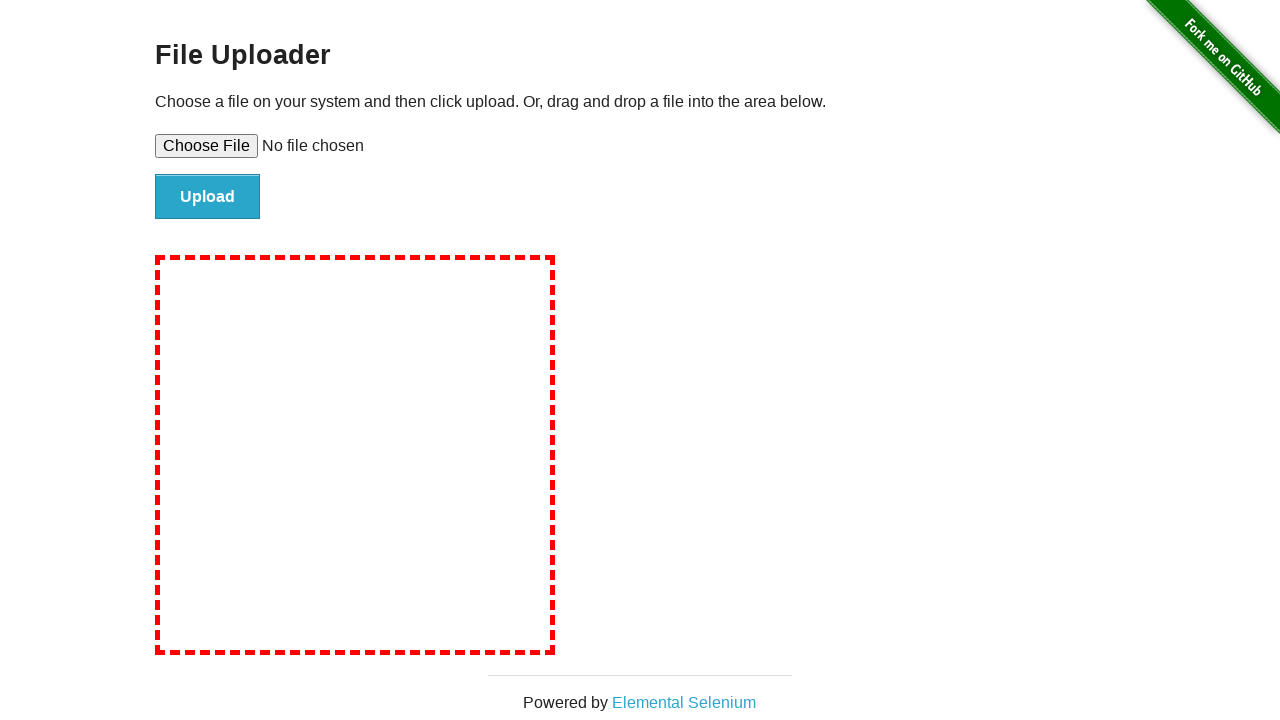

Created temporary test file for upload
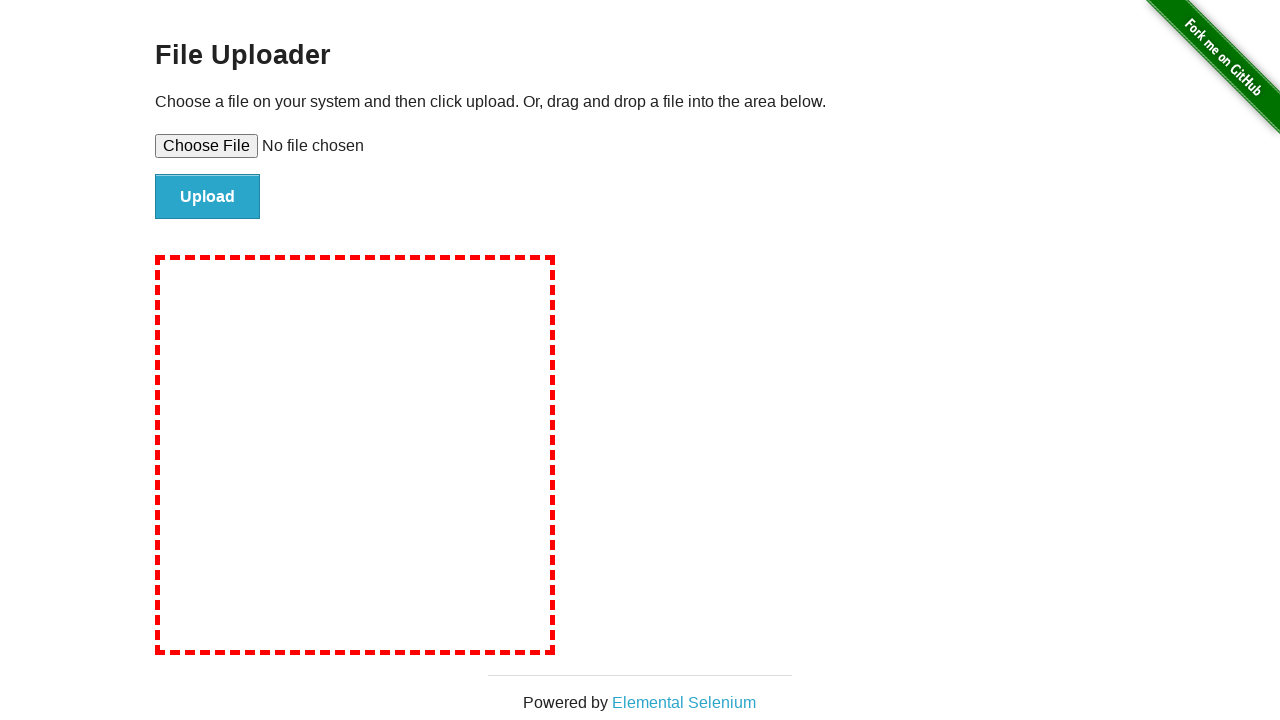

Selected file for upload using file input element
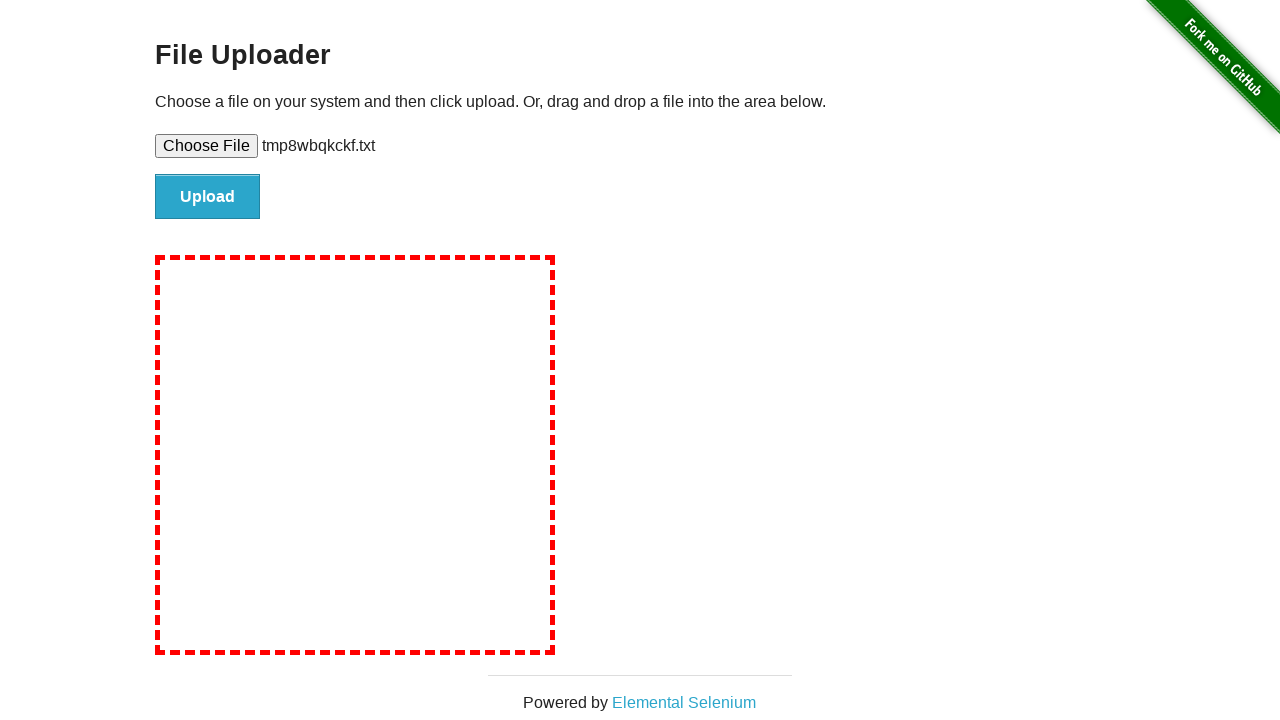

Clicked submit button to upload file at (208, 197) on #file-submit
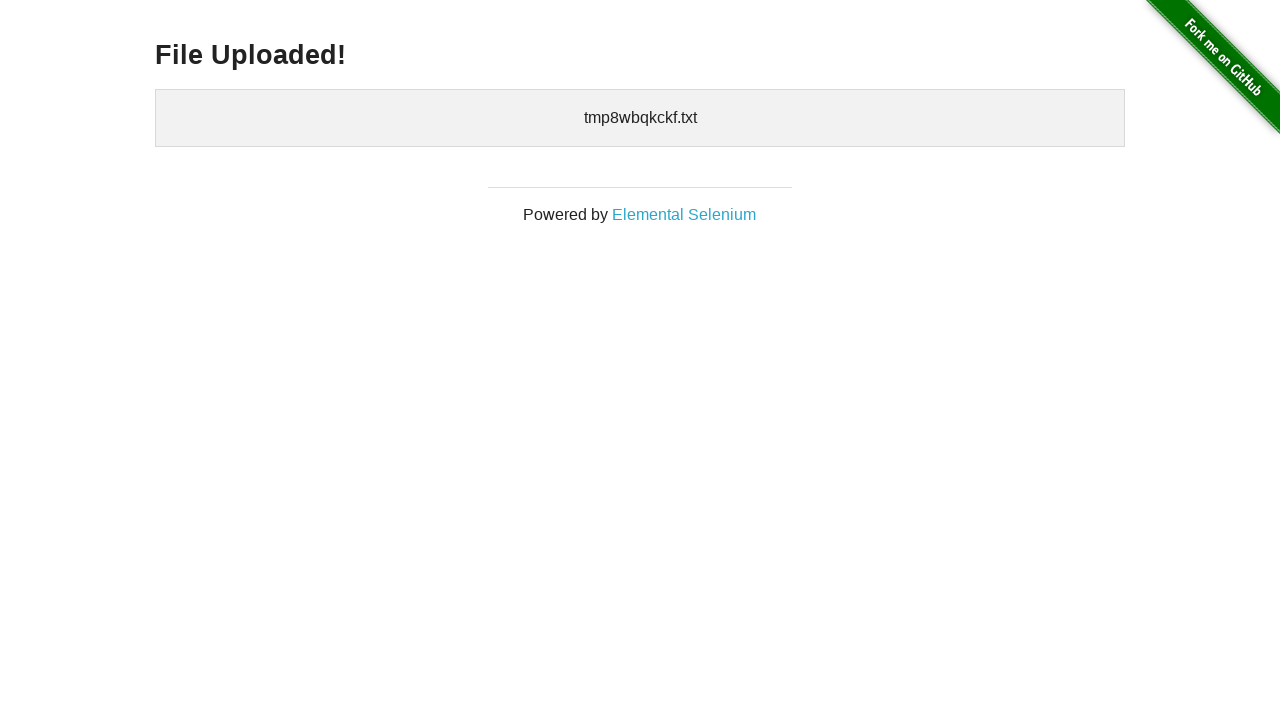

Cleaned up temporary file
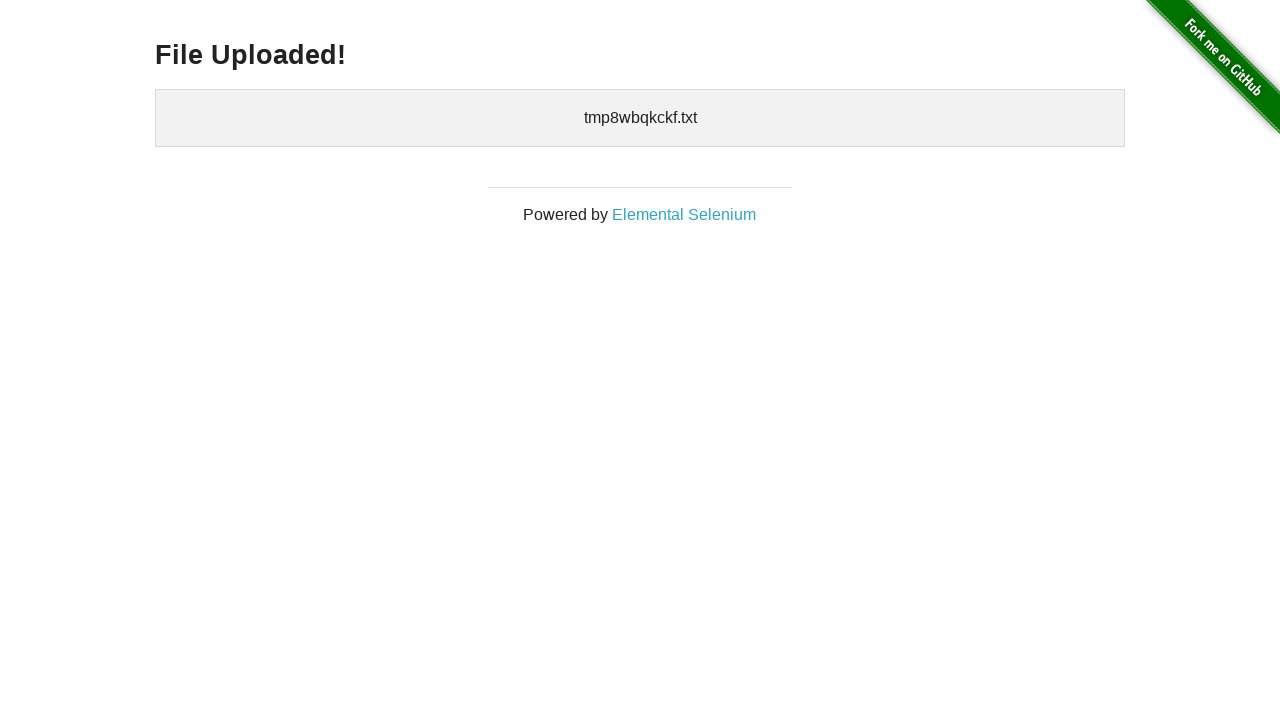

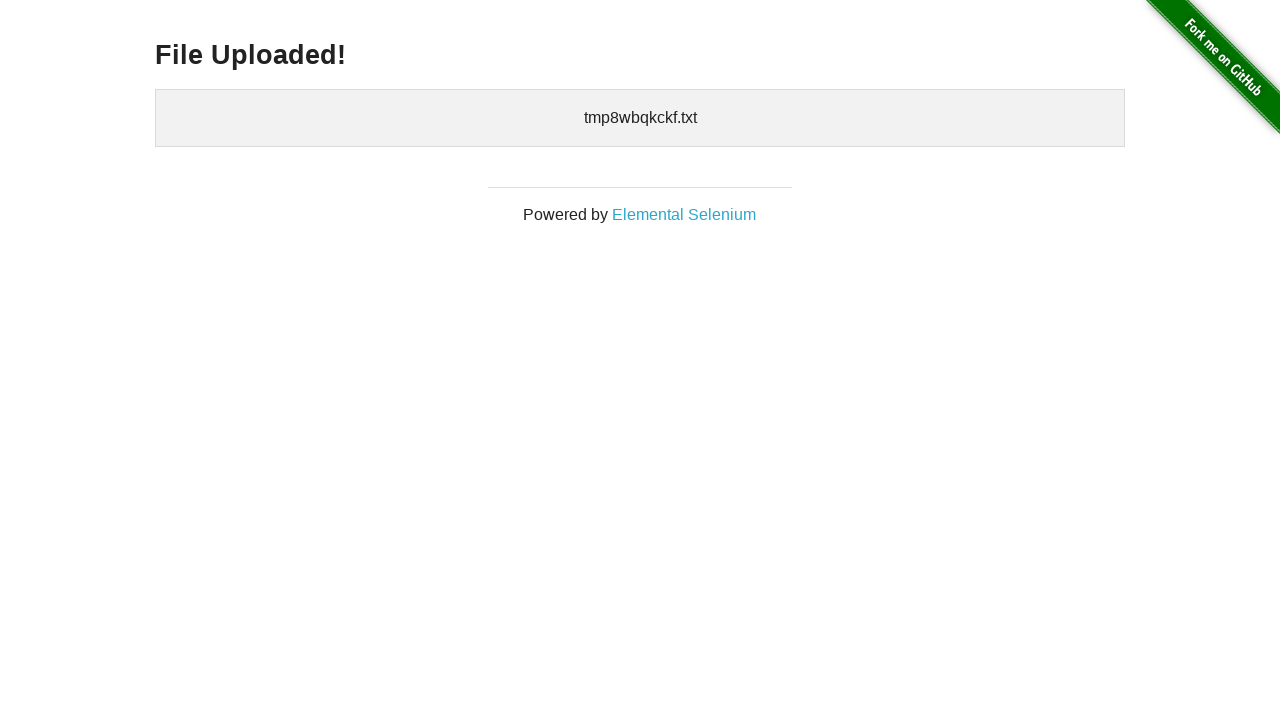